Tests page scrolling functionality by navigating to sina.com, scrolling to the bottom of the page using keyboard END key, then scrolling back to the top using HOME key.

Starting URL: http://www.sina.com

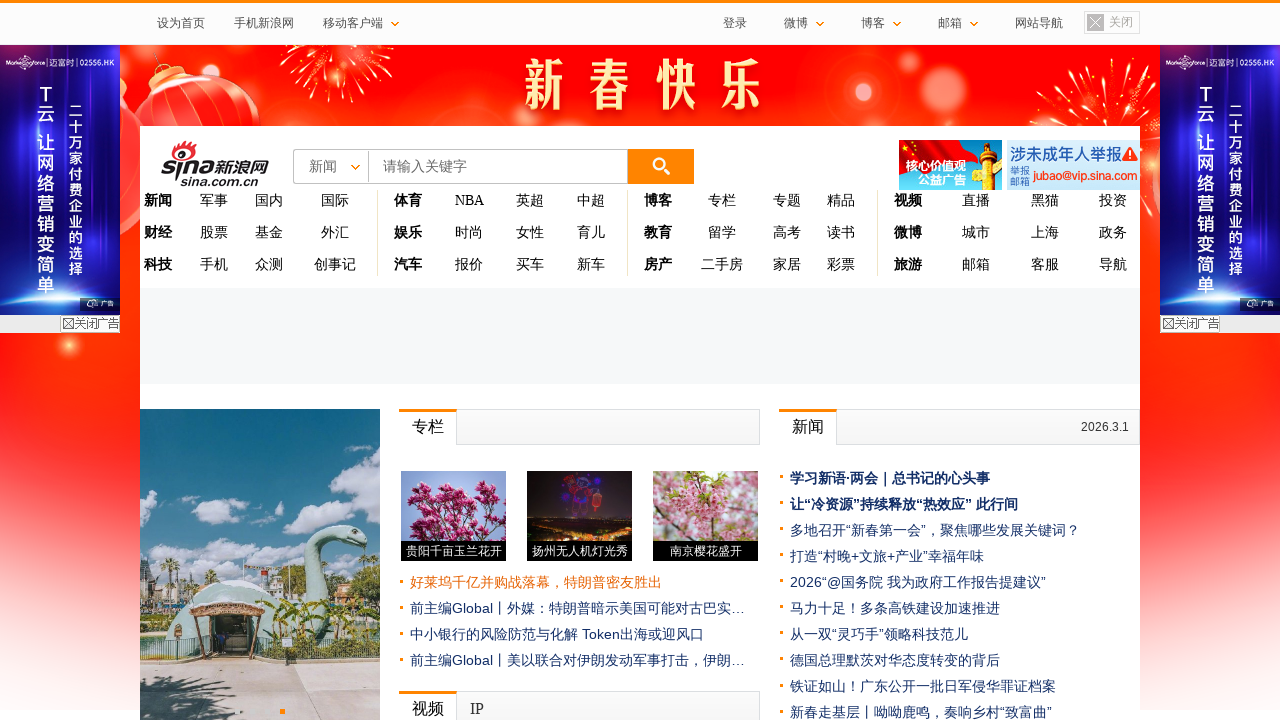

Pressed END key to scroll to bottom of page
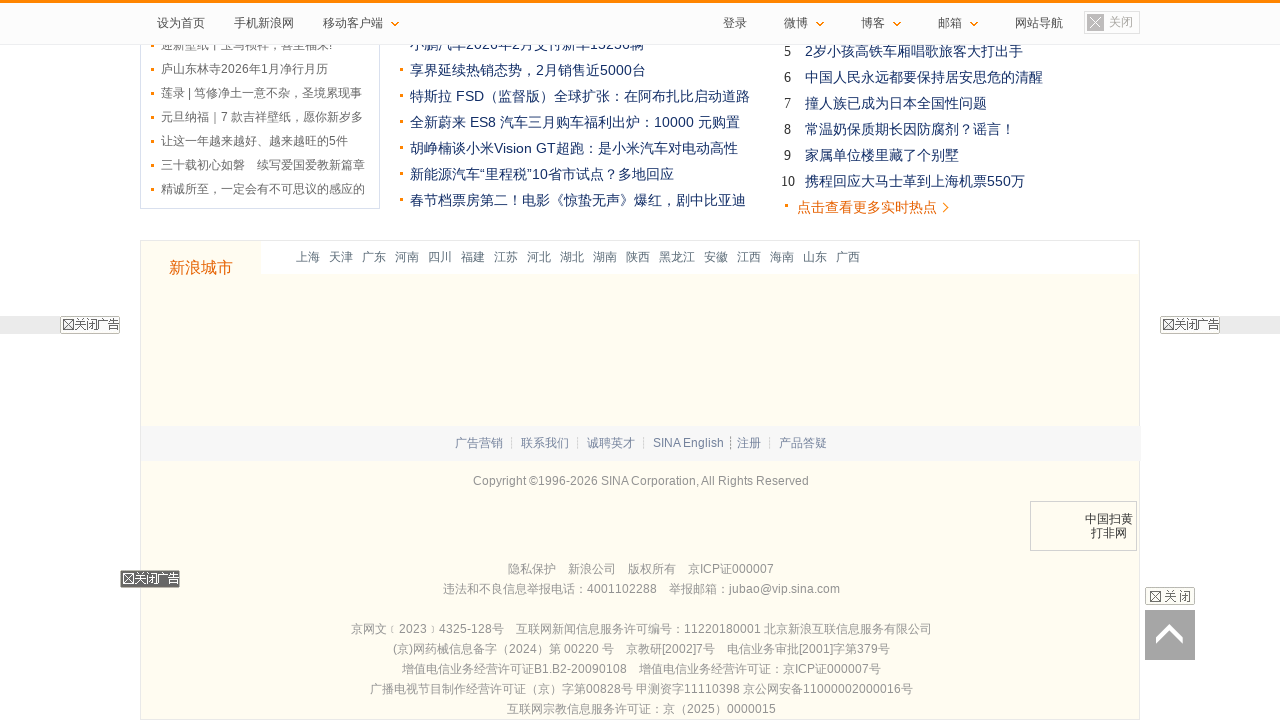

Waited 3 seconds for page to settle after scrolling
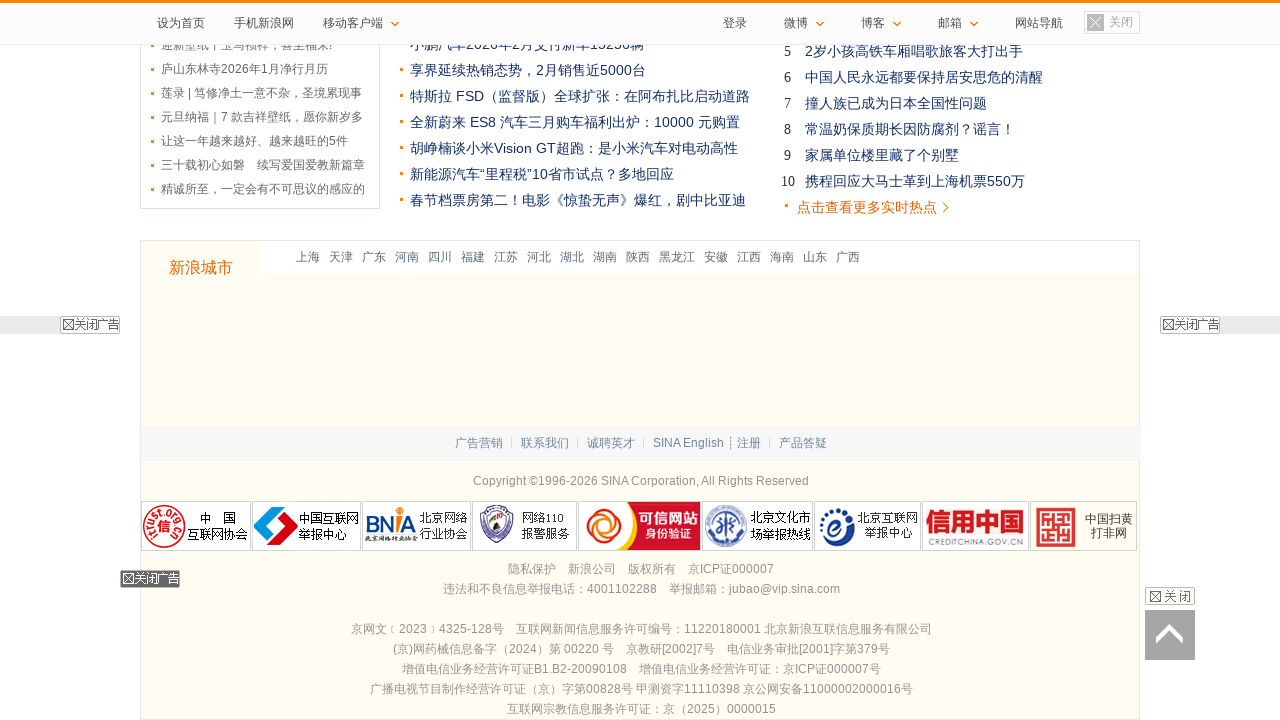

Pressed HOME key to scroll back to top of page
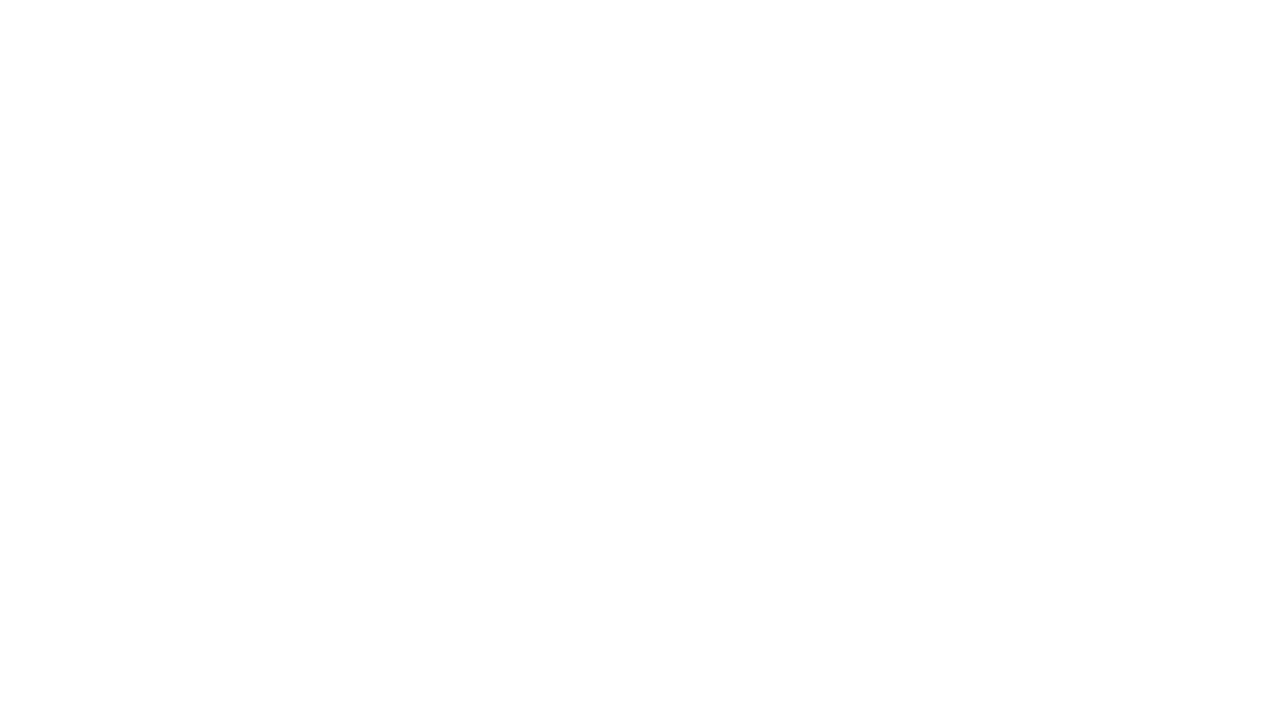

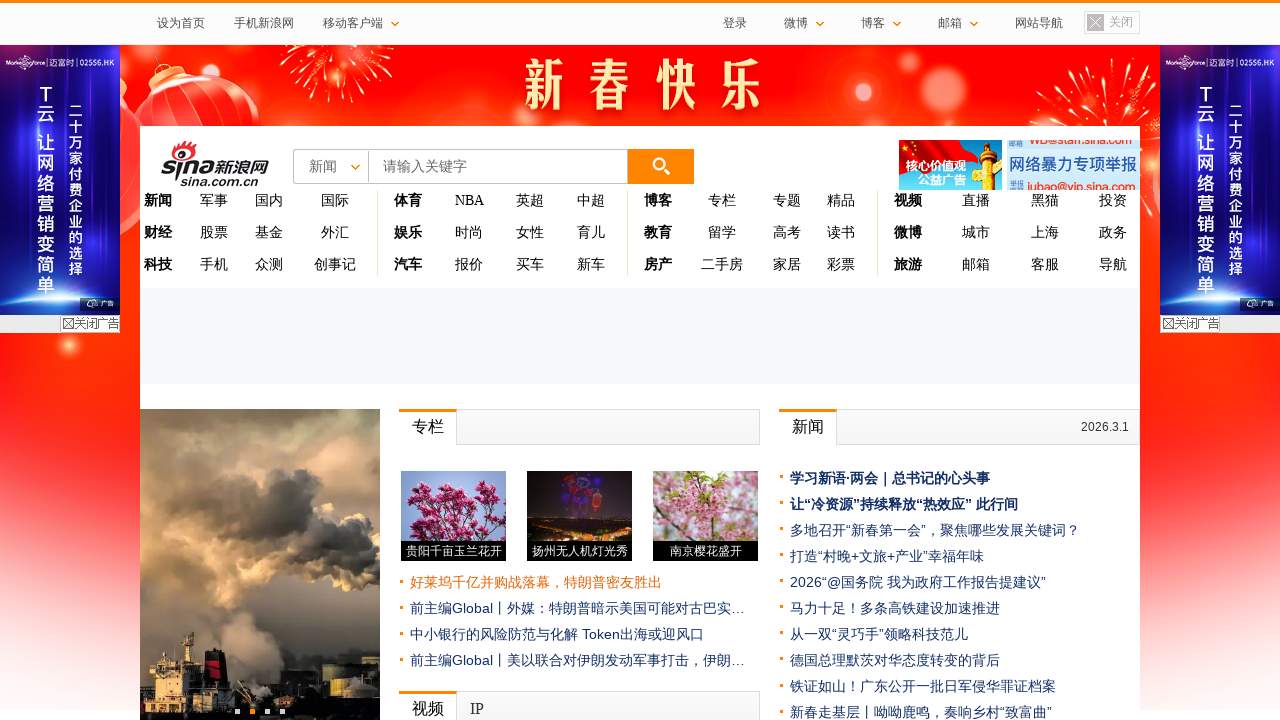